Tests that static content remains consistent by refreshing the page multiple times and verifying that at least some content remains unchanged

Starting URL: https://the-internet.herokuapp.com/dynamic_content?with_content=static

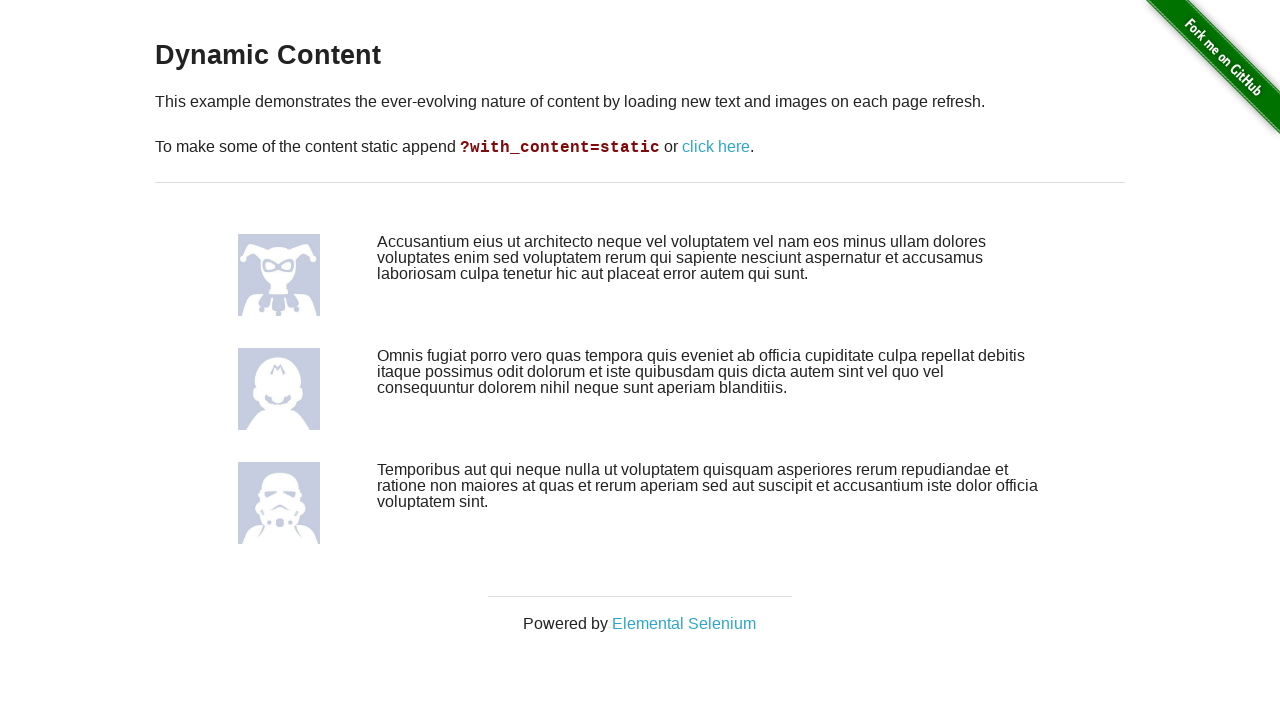

Captured initial page content (images and text)
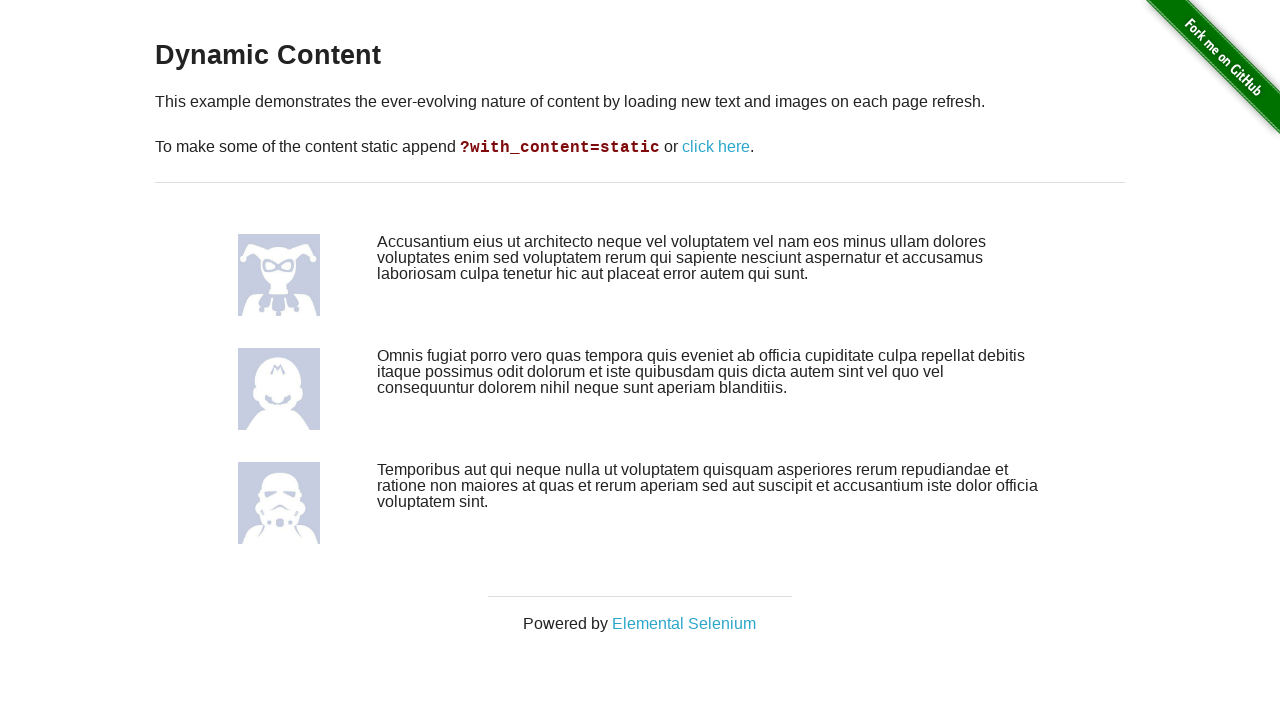

Reloaded page (refresh 1 of 3)
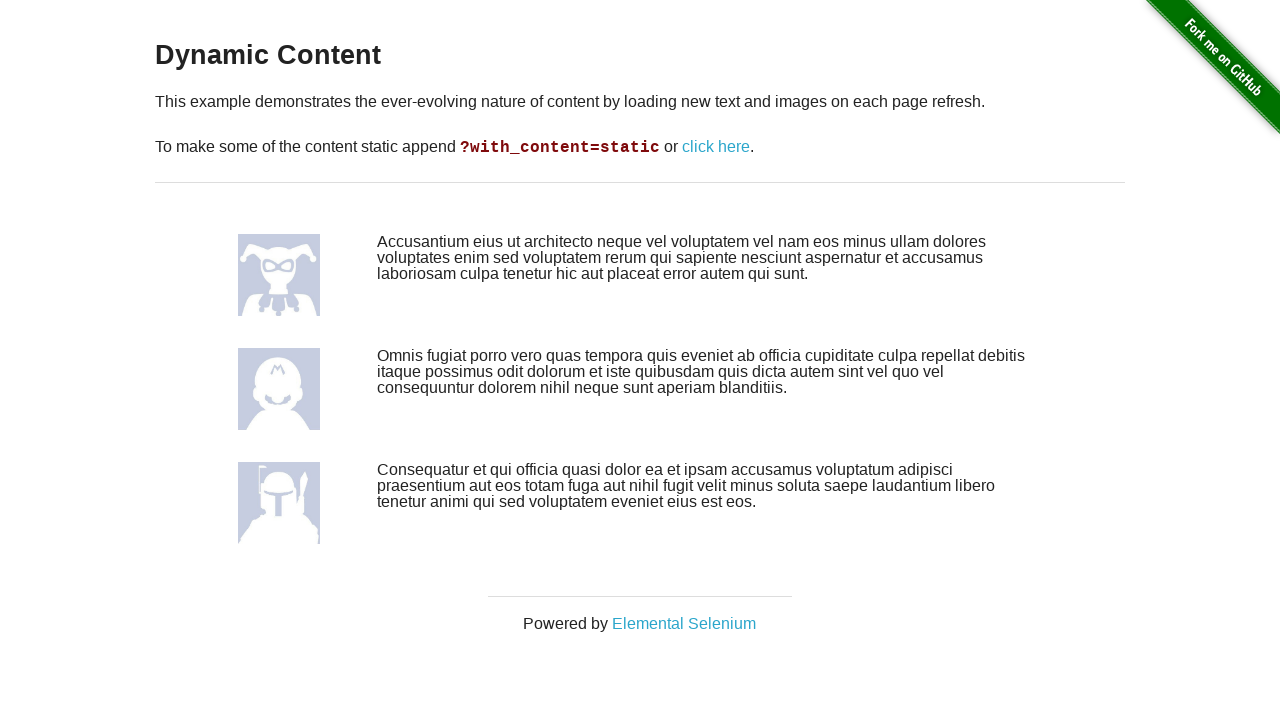

Captured content after refresh 1
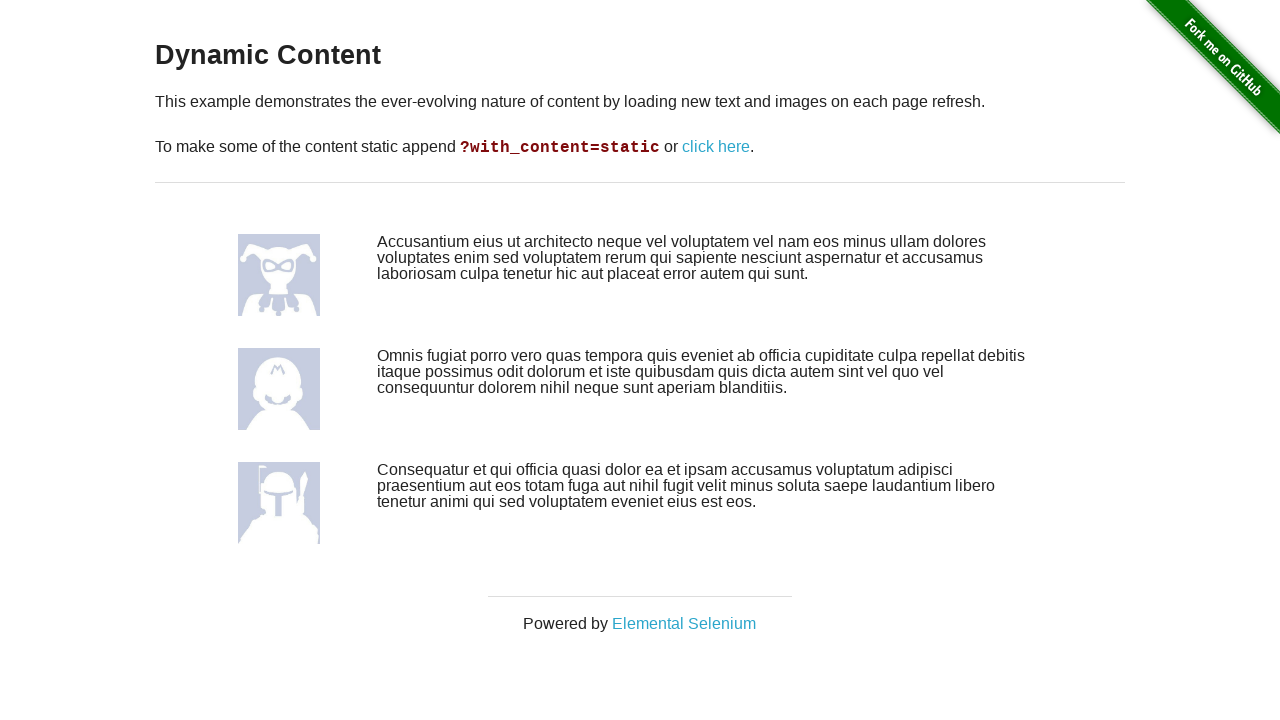

Verified static content exists after refresh 1
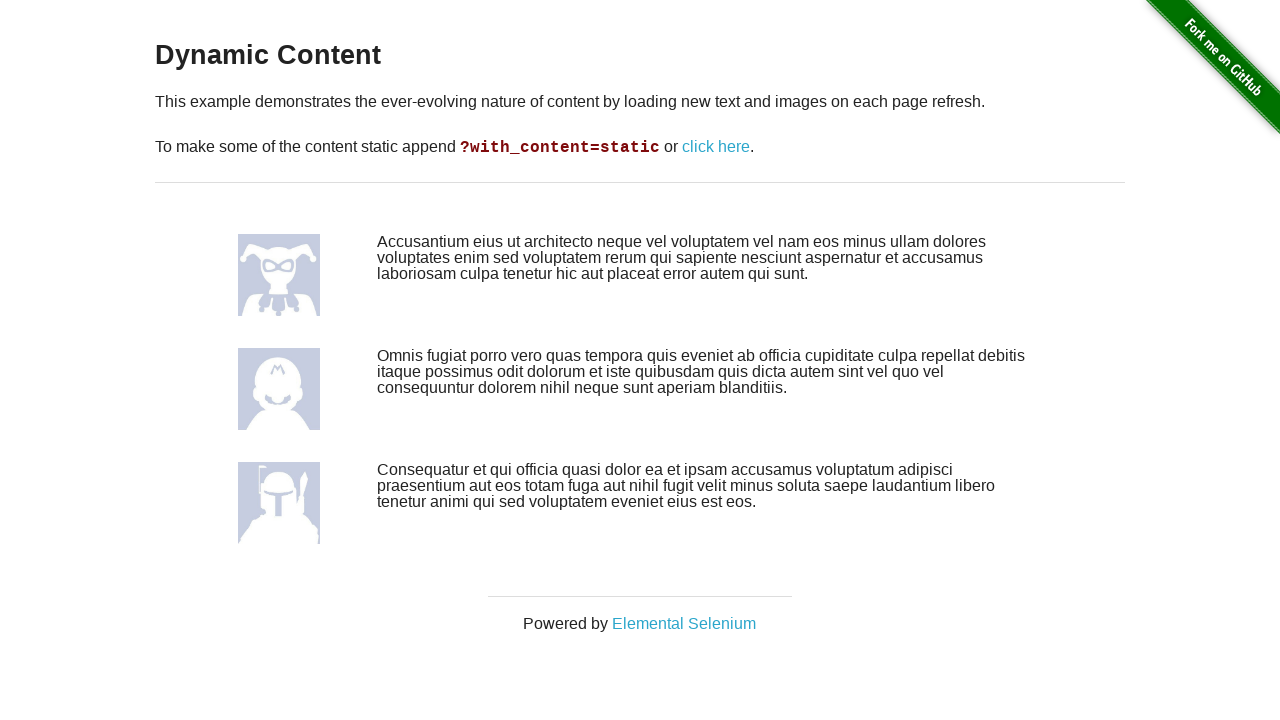

Reloaded page (refresh 2 of 3)
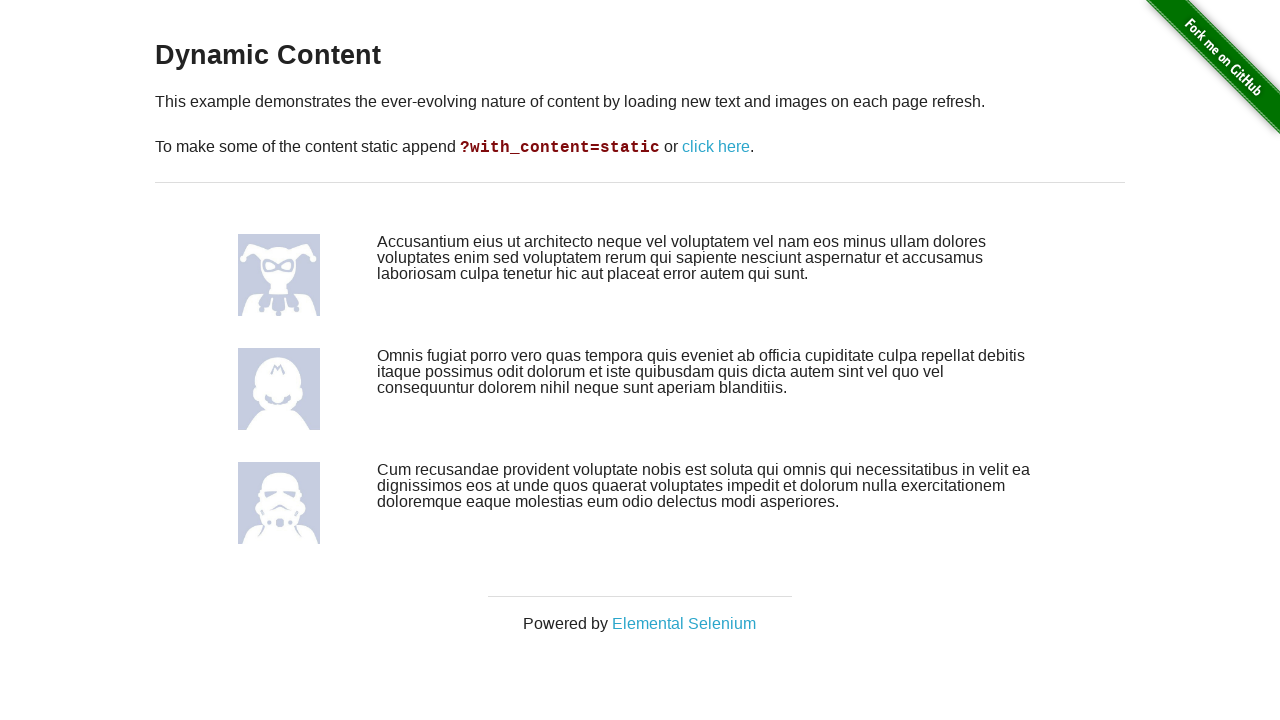

Captured content after refresh 2
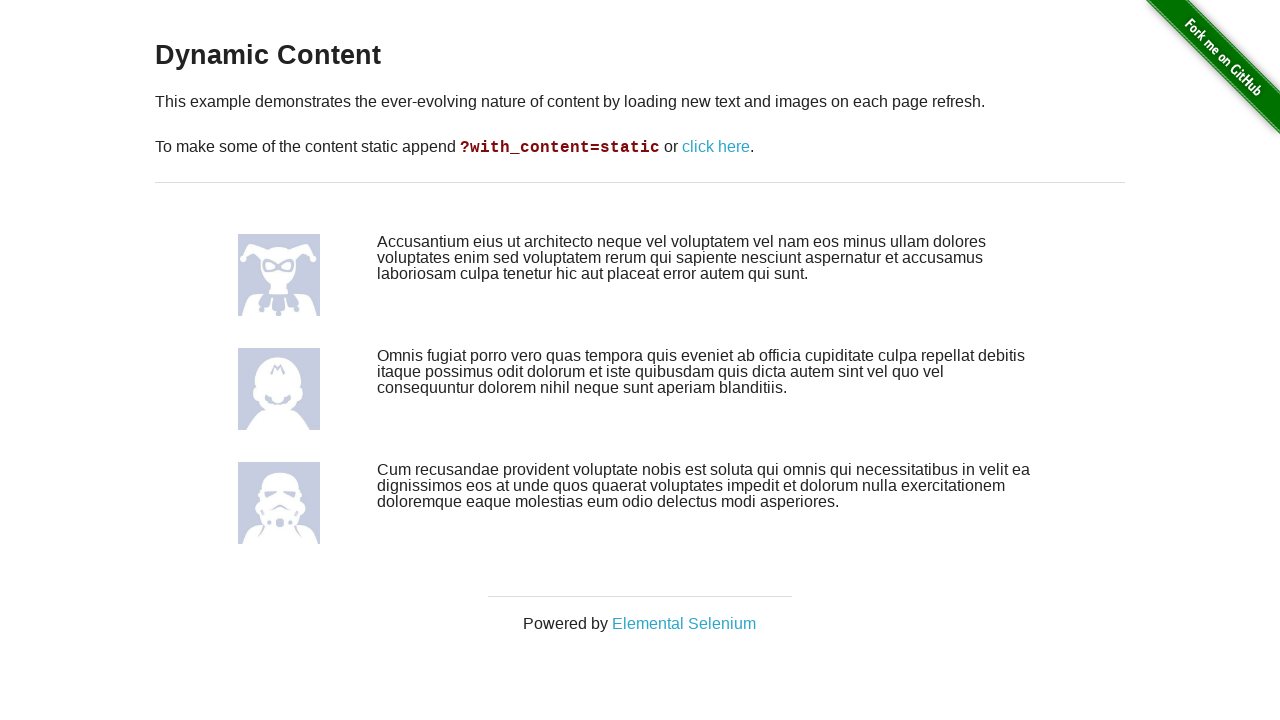

Verified static content exists after refresh 2
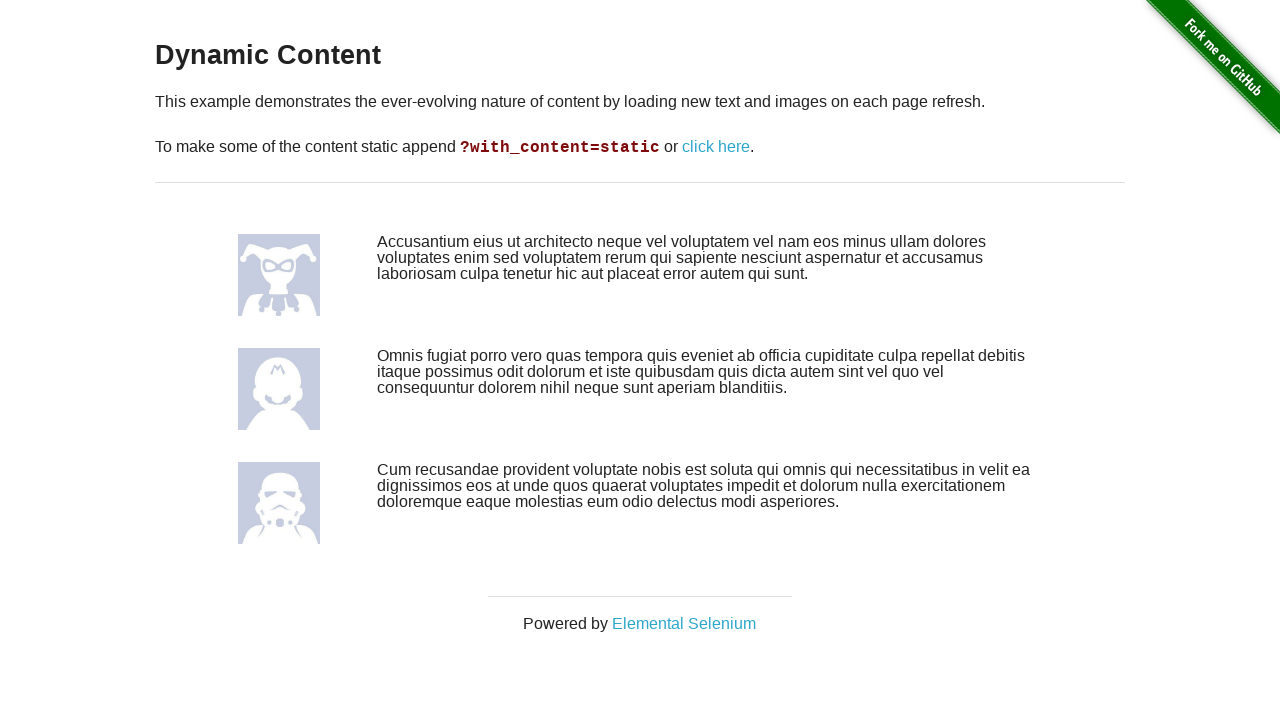

Reloaded page (refresh 3 of 3)
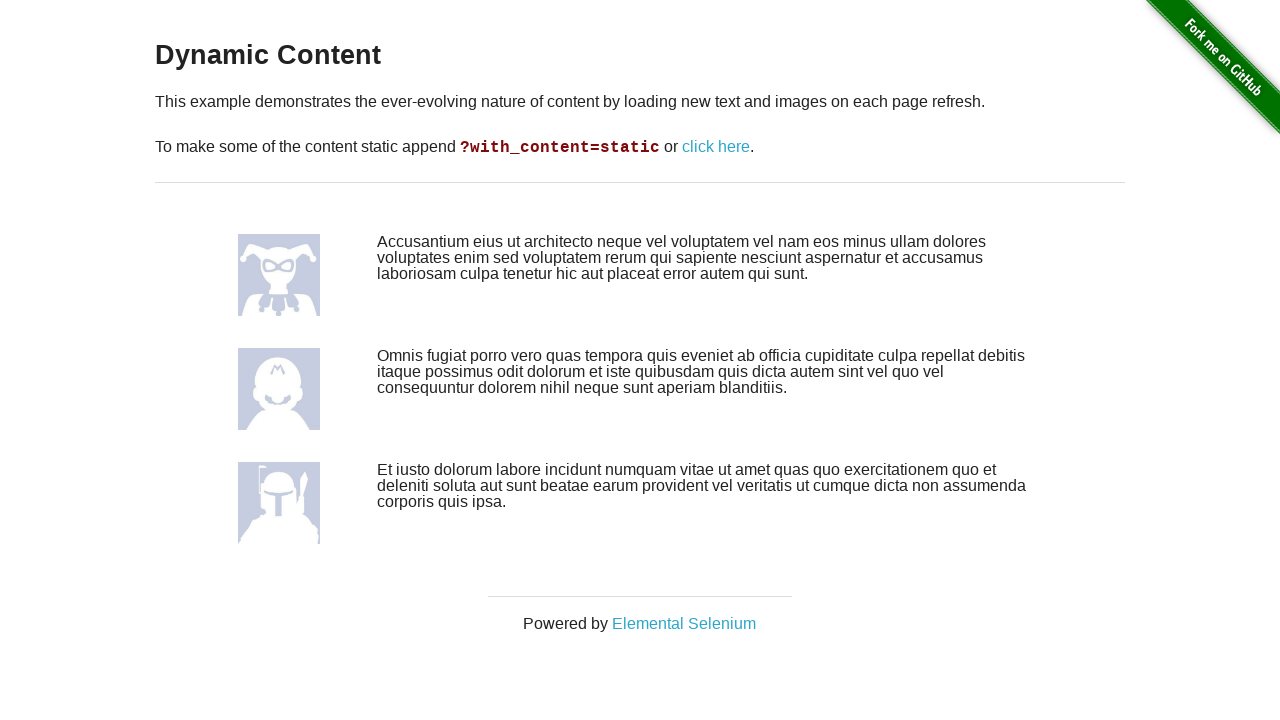

Captured content after refresh 3
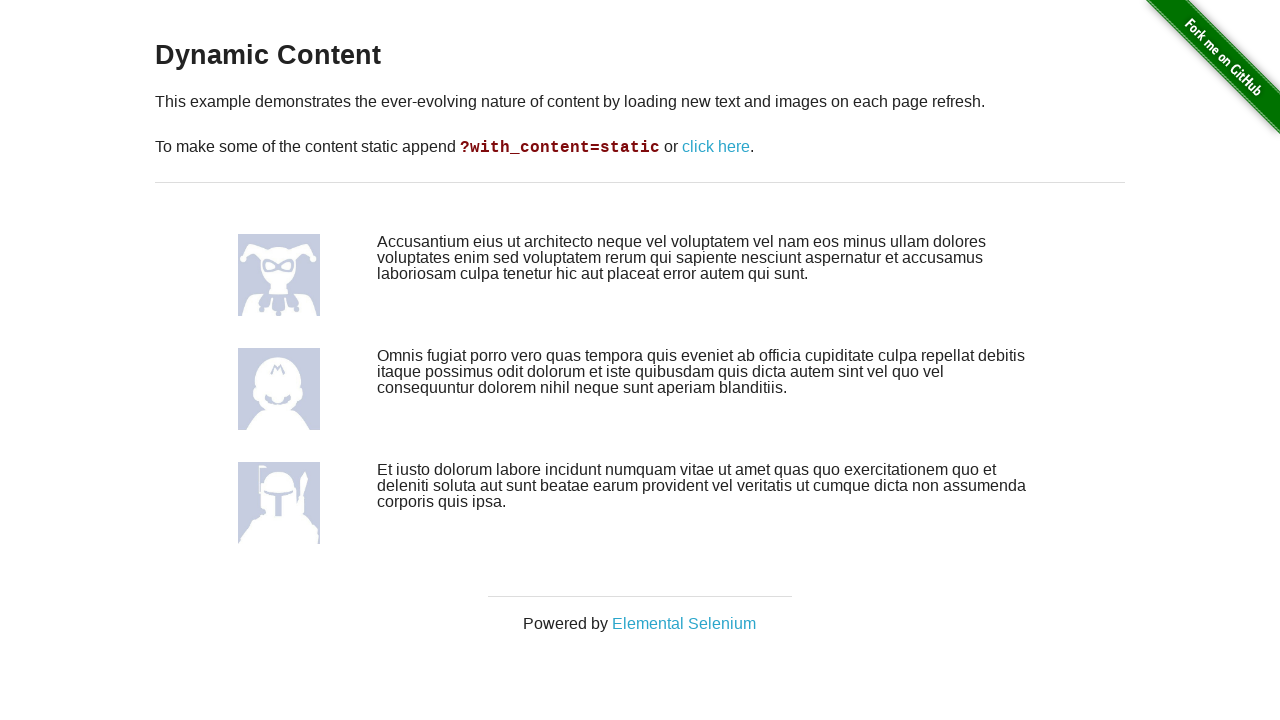

Verified static content exists after refresh 3
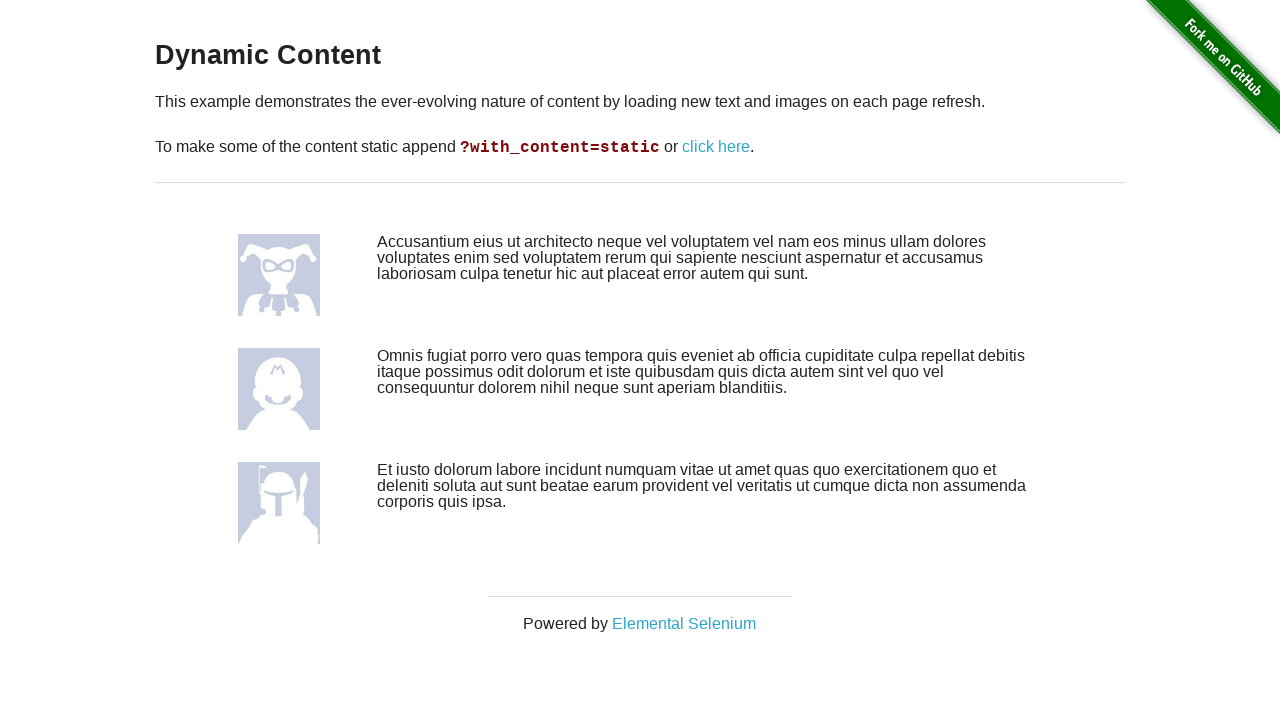

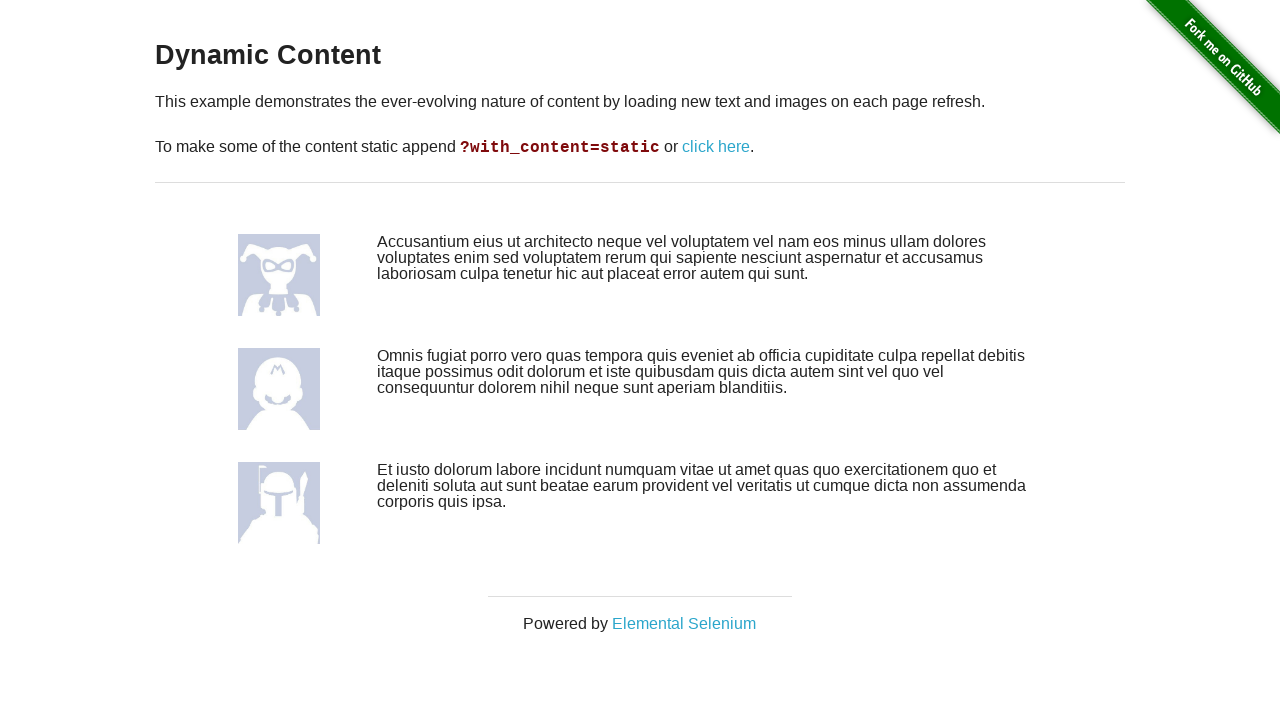